Tests clicking on a button element at an exact pixel position (0, 0) on the demoqa.com buttons page to demonstrate position-based clicking functionality.

Starting URL: https://demoqa.com/buttons/

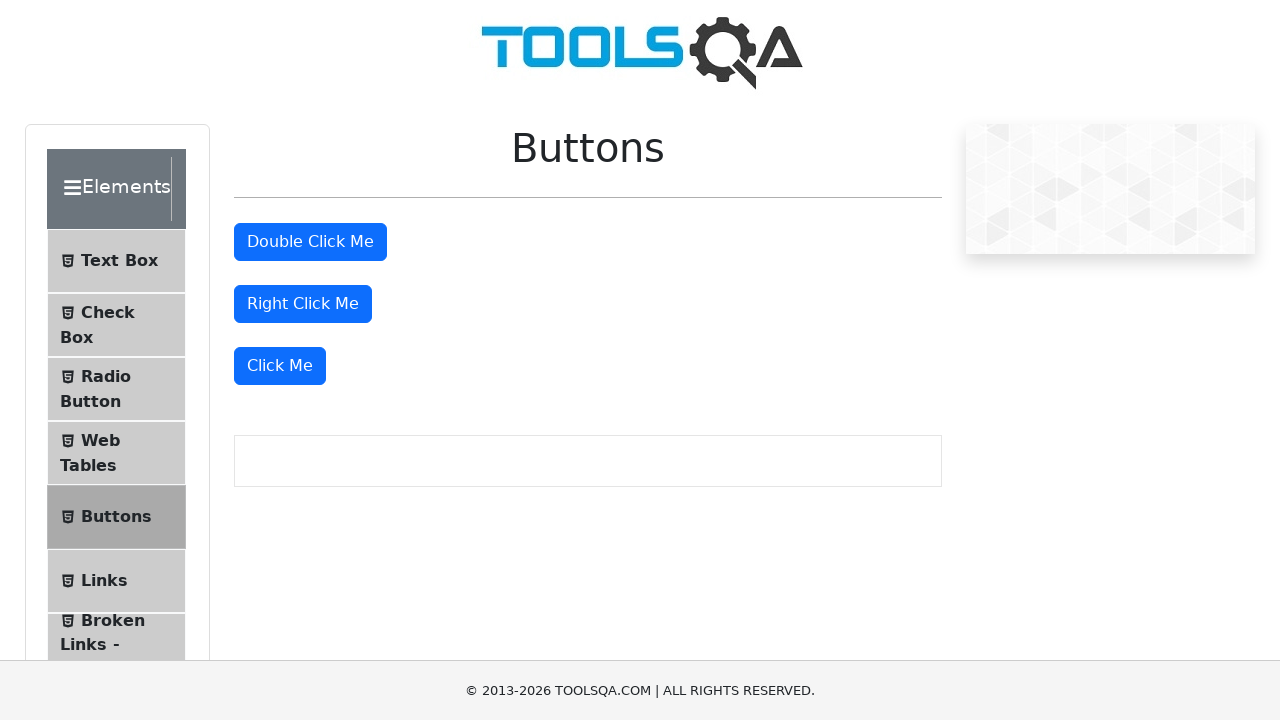

Waited for 'Click Me' button to be visible on demoqa.com buttons page
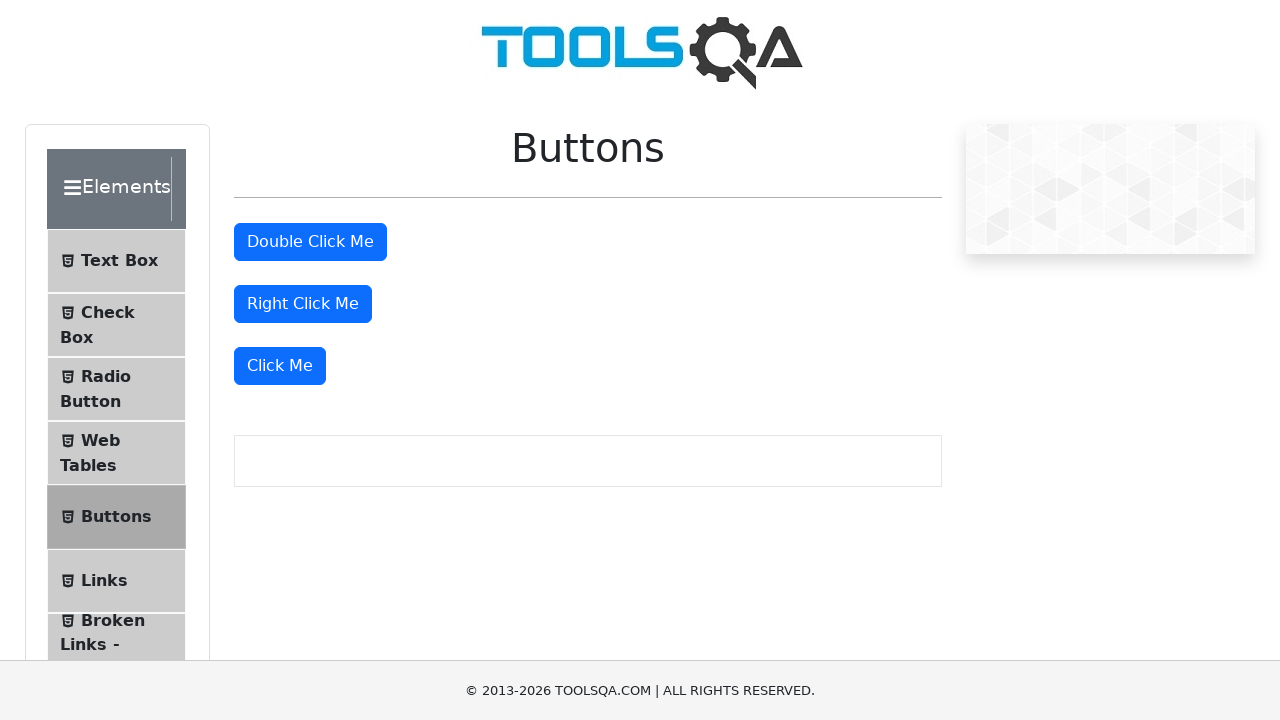

Clicked 'Click Me' button at exact pixel position (0, 0) with force enabled at (235, 348) on //button[text()='Click Me']
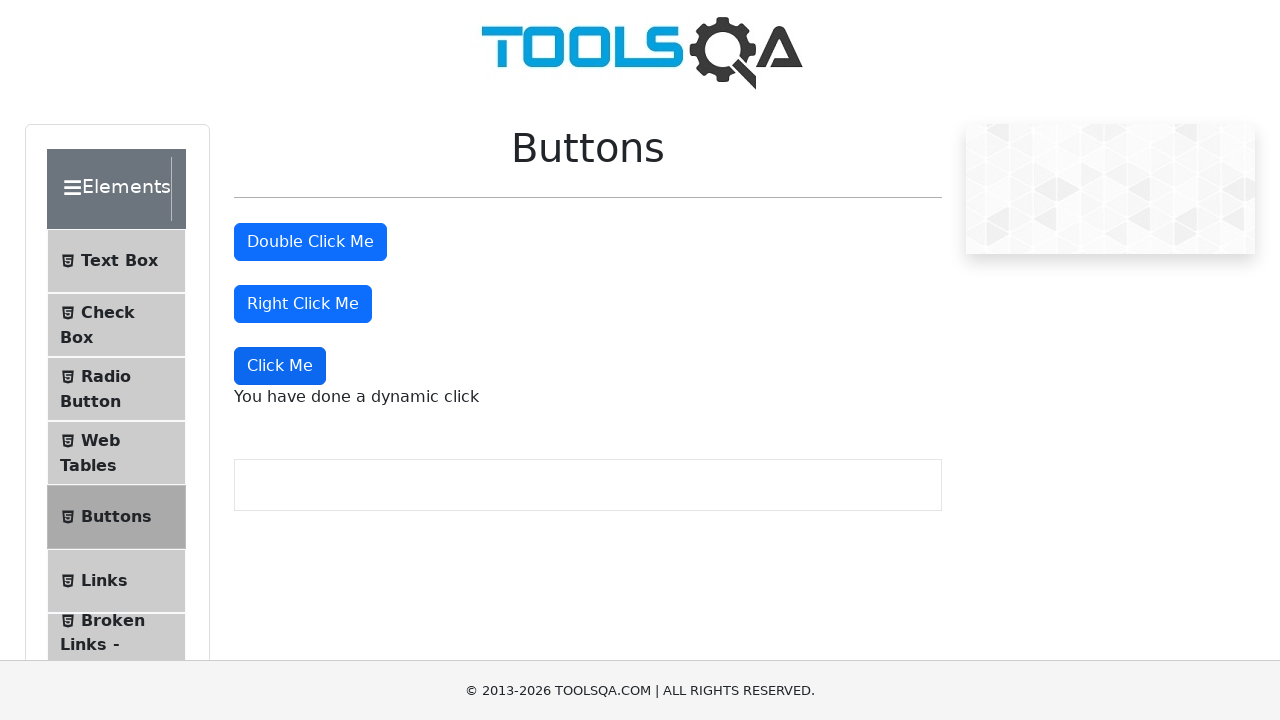

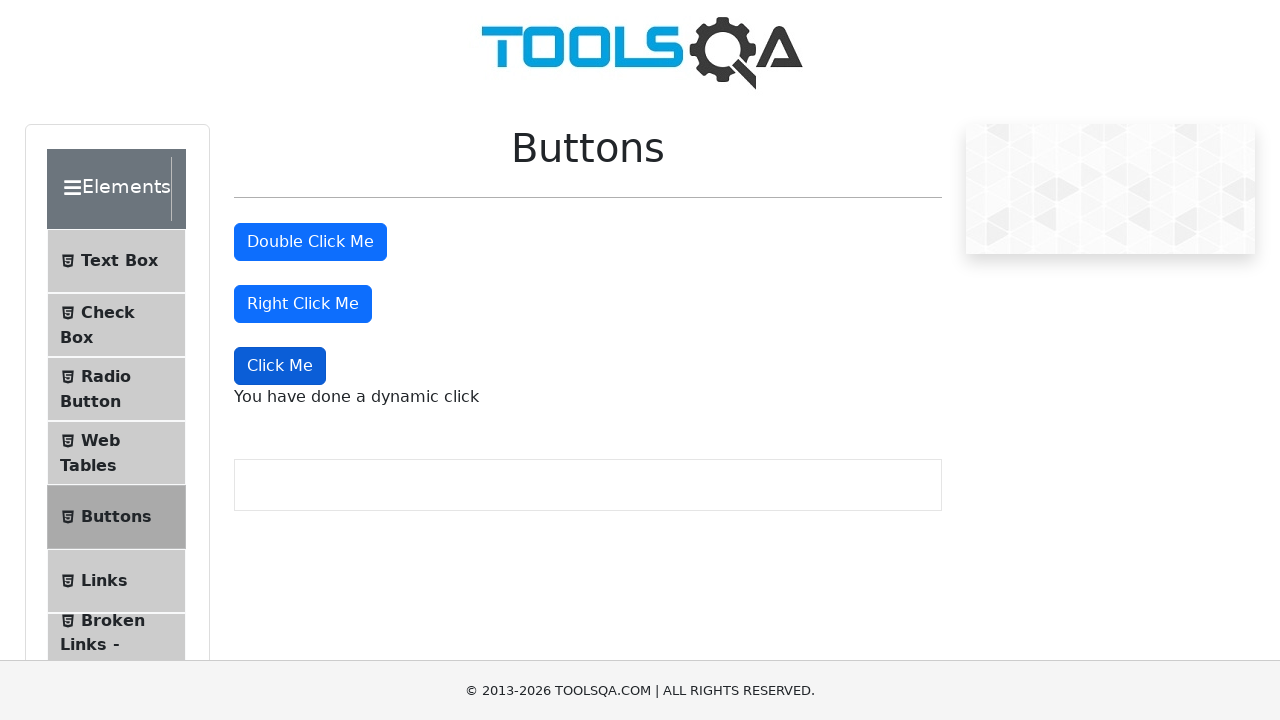